Tests the Checkers game functionality by making 5 moves with orange pieces and then restarting the game to verify the reset works correctly.

Starting URL: https://www.gamesforthebrain.com/game/checkers/

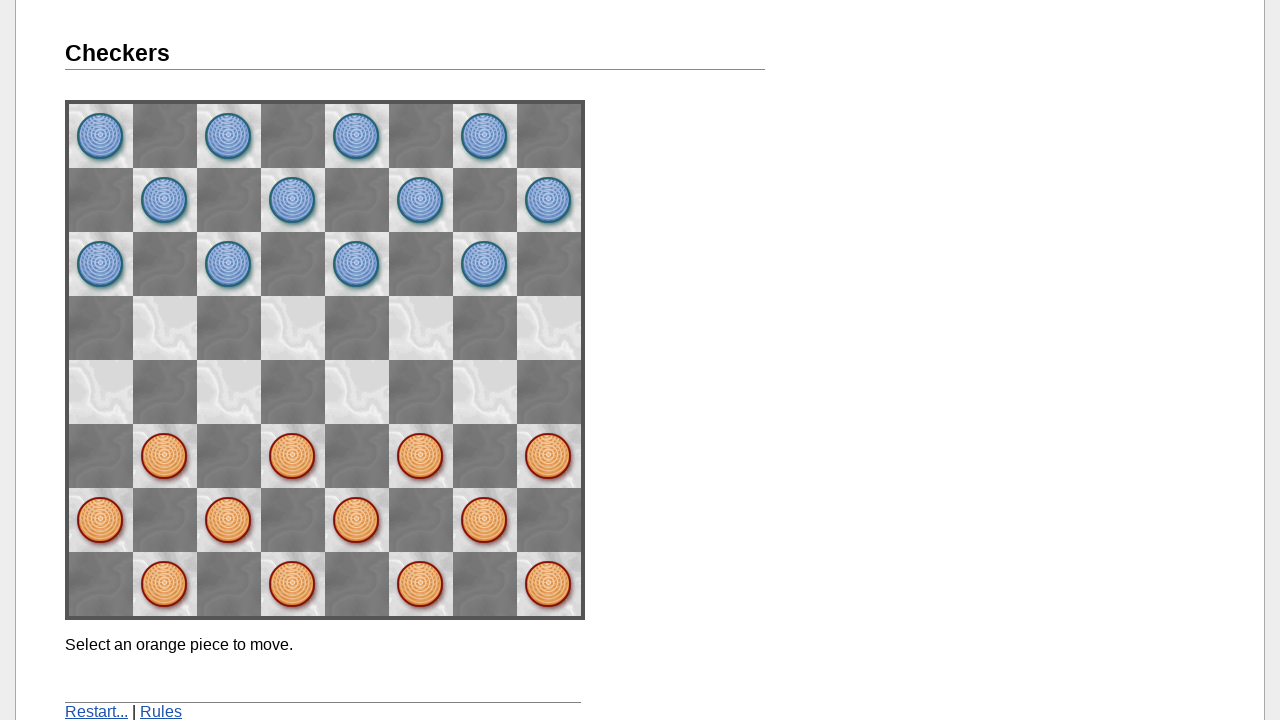

Waited for game to load and message element to be visible
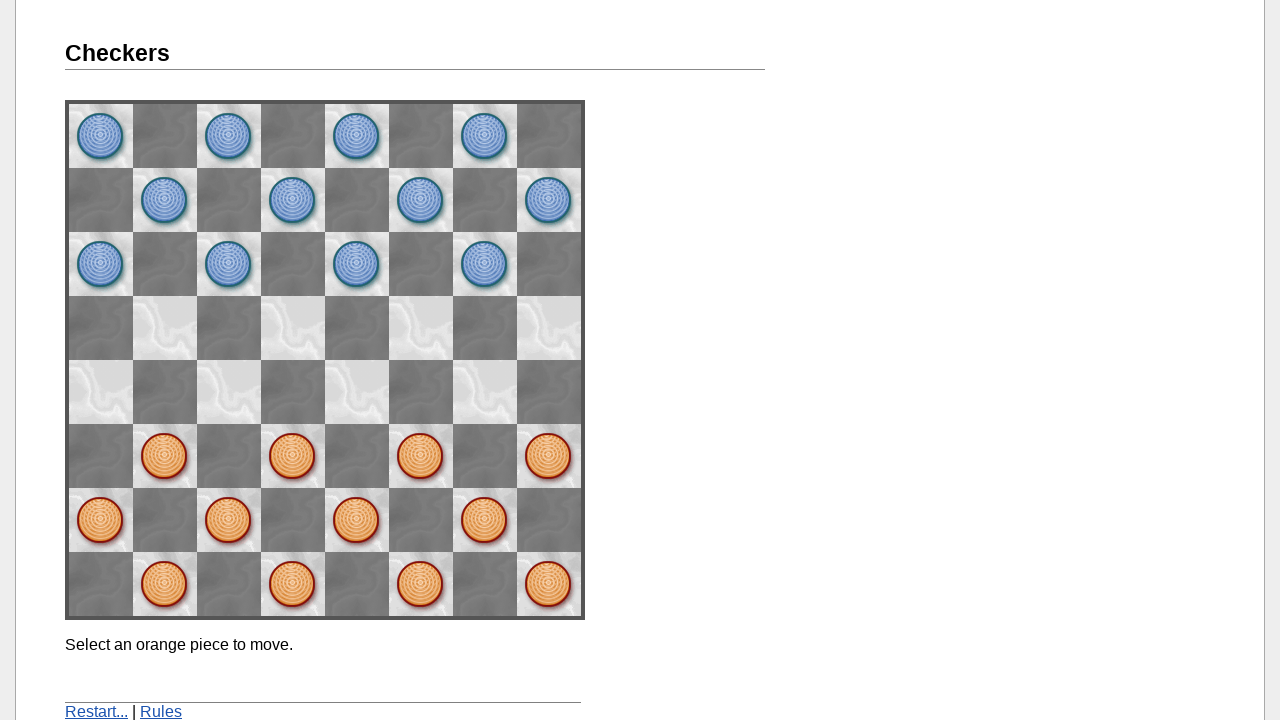

Clicked piece at space62 to select it for first move at (165, 456) on [name='space62']
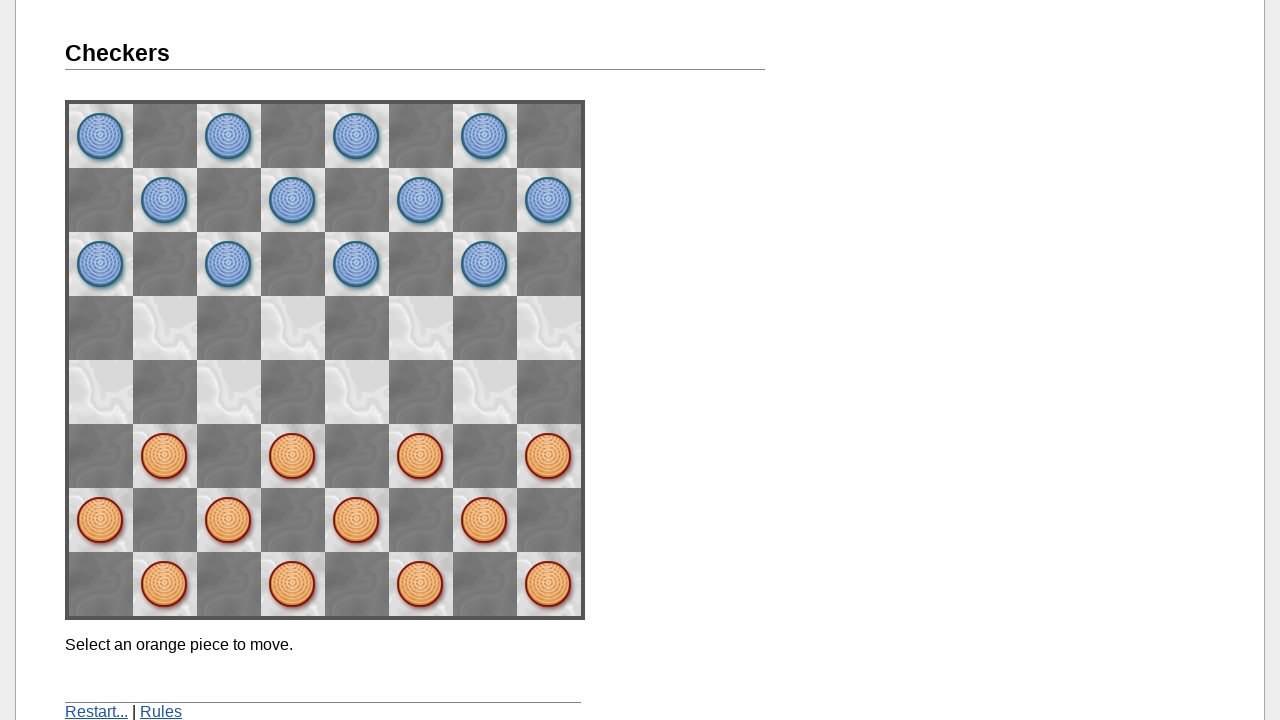

Moved selected piece to space73 for first move at (101, 392) on [name='space73']
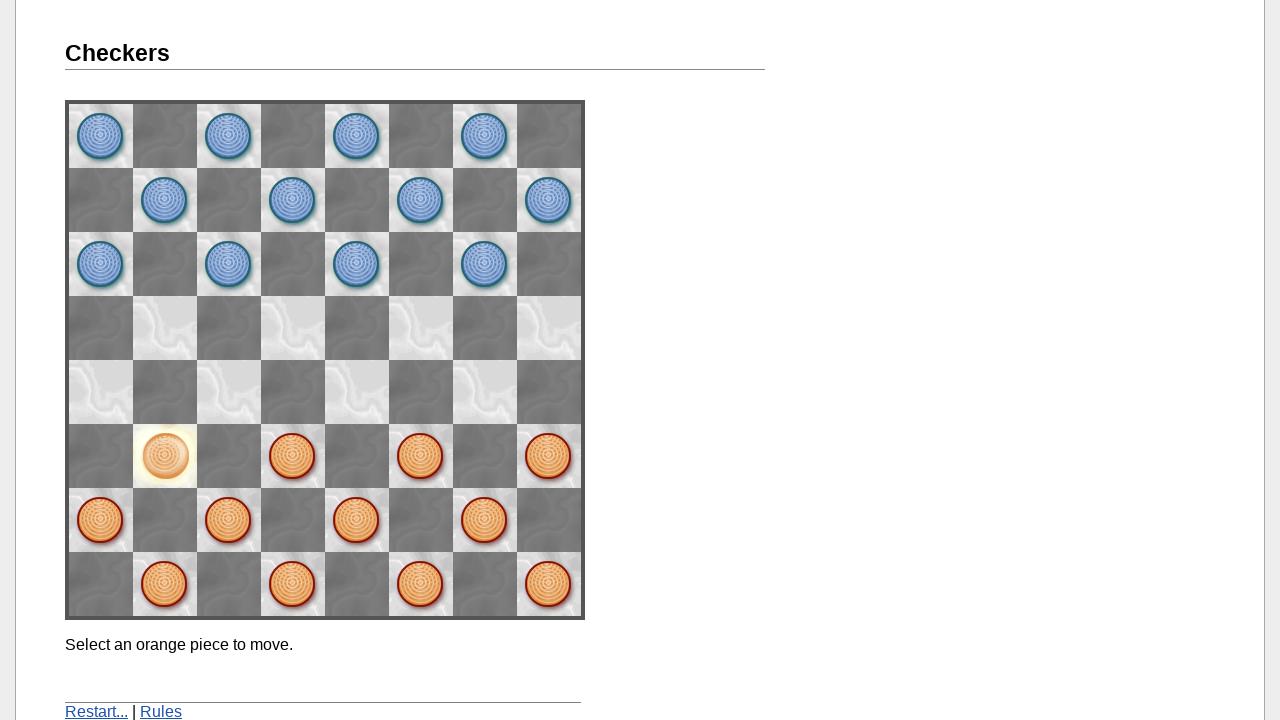

Waited for opponent to complete their turn after first move
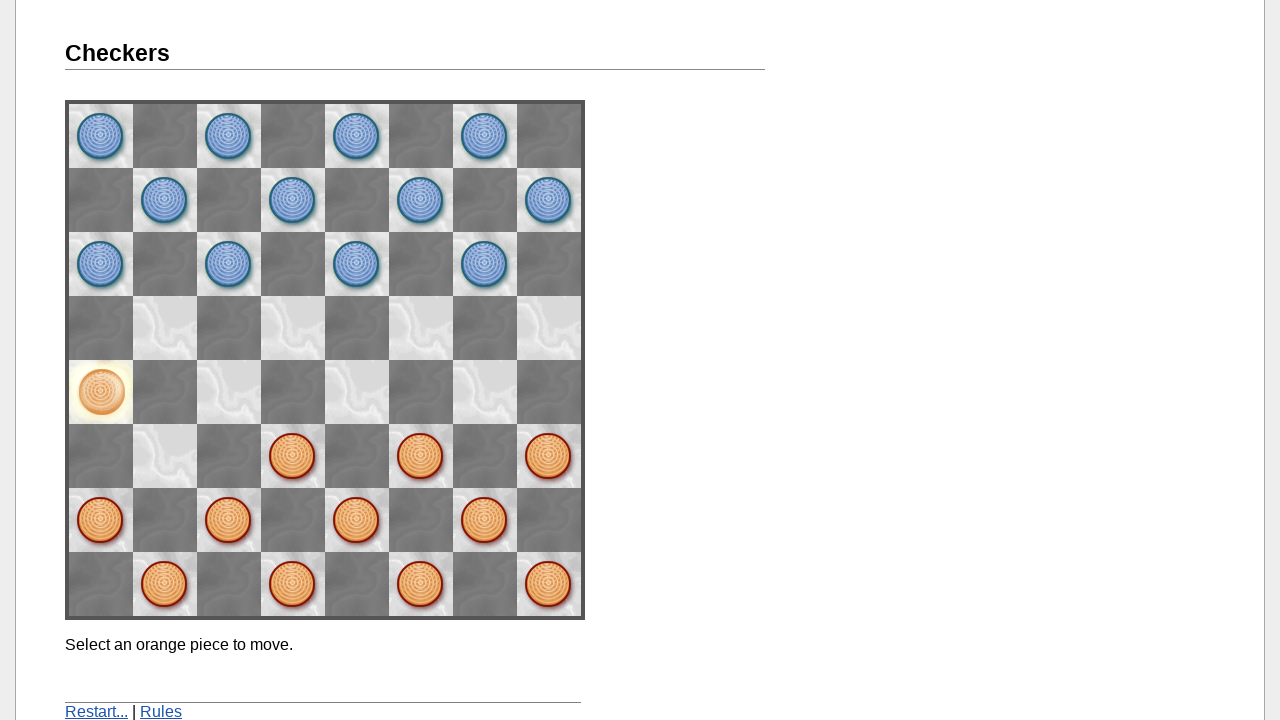

Clicked piece at space42 to select it for second move at (293, 456) on [name='space42']
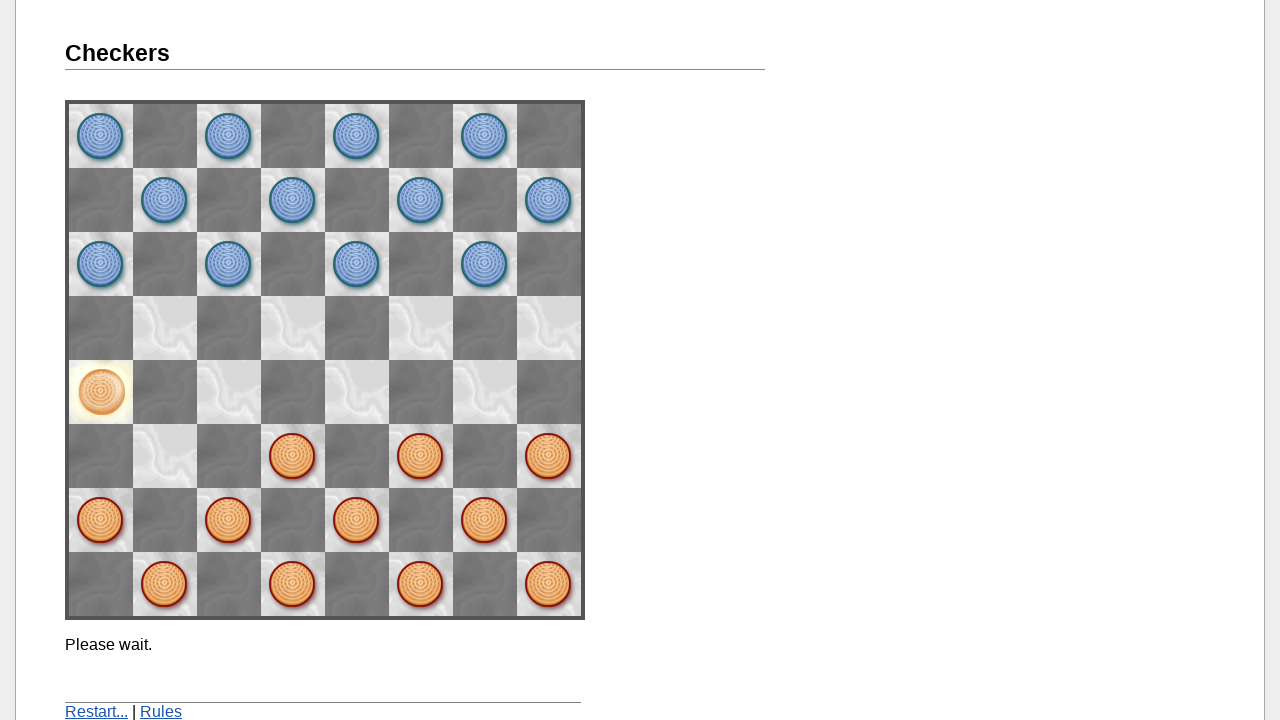

Moved selected piece to space53 for second move at (229, 392) on [name='space53']
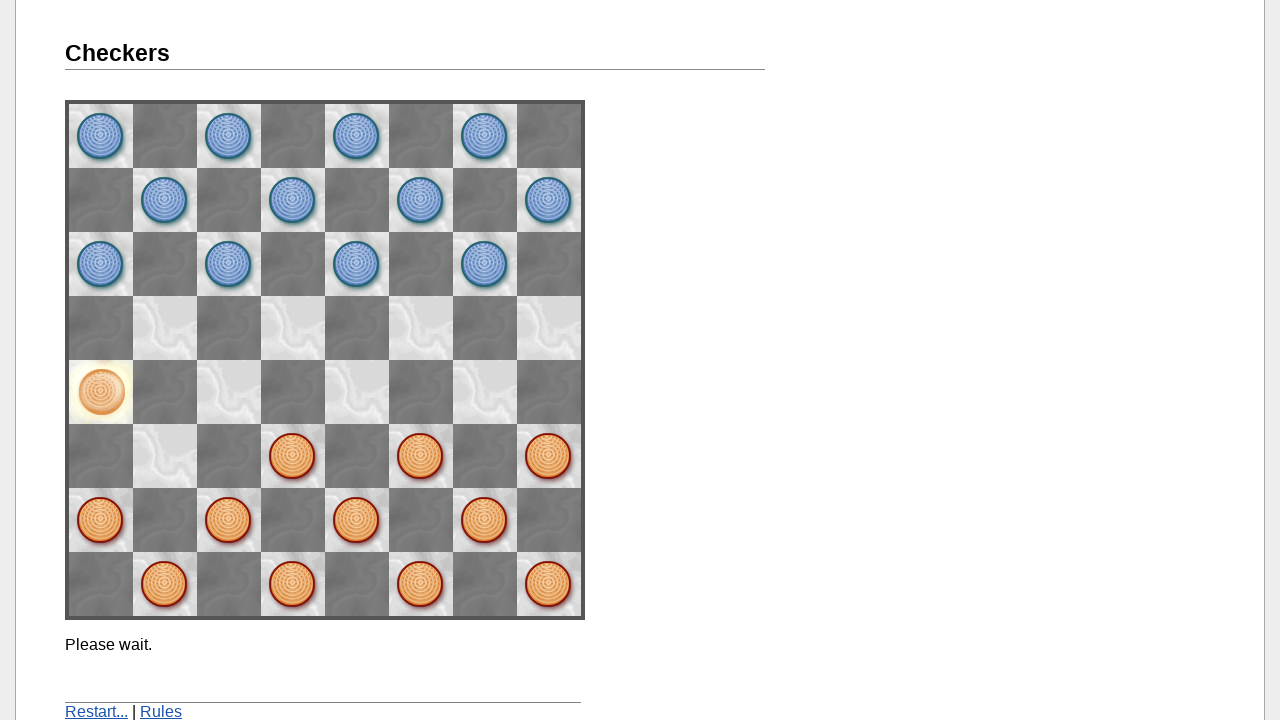

Waited for opponent to complete their turn after second move
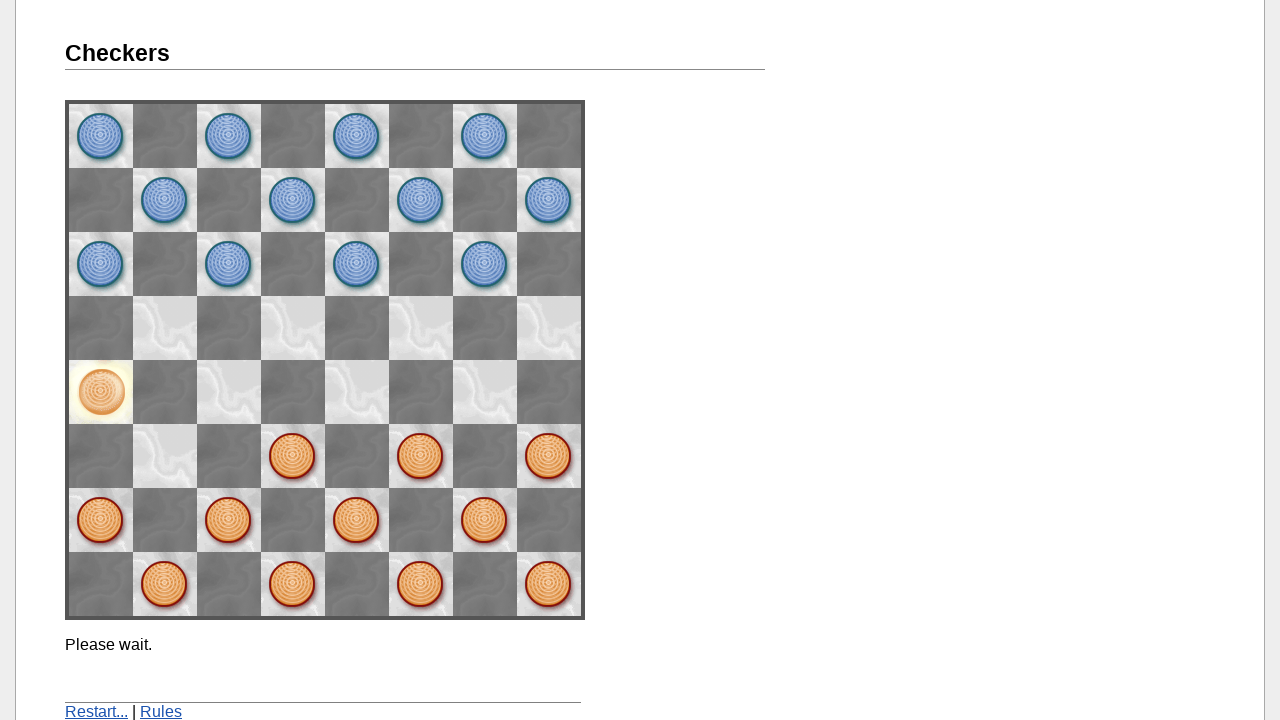

Clicked piece at space22 to select it for third move at (421, 456) on [name='space22']
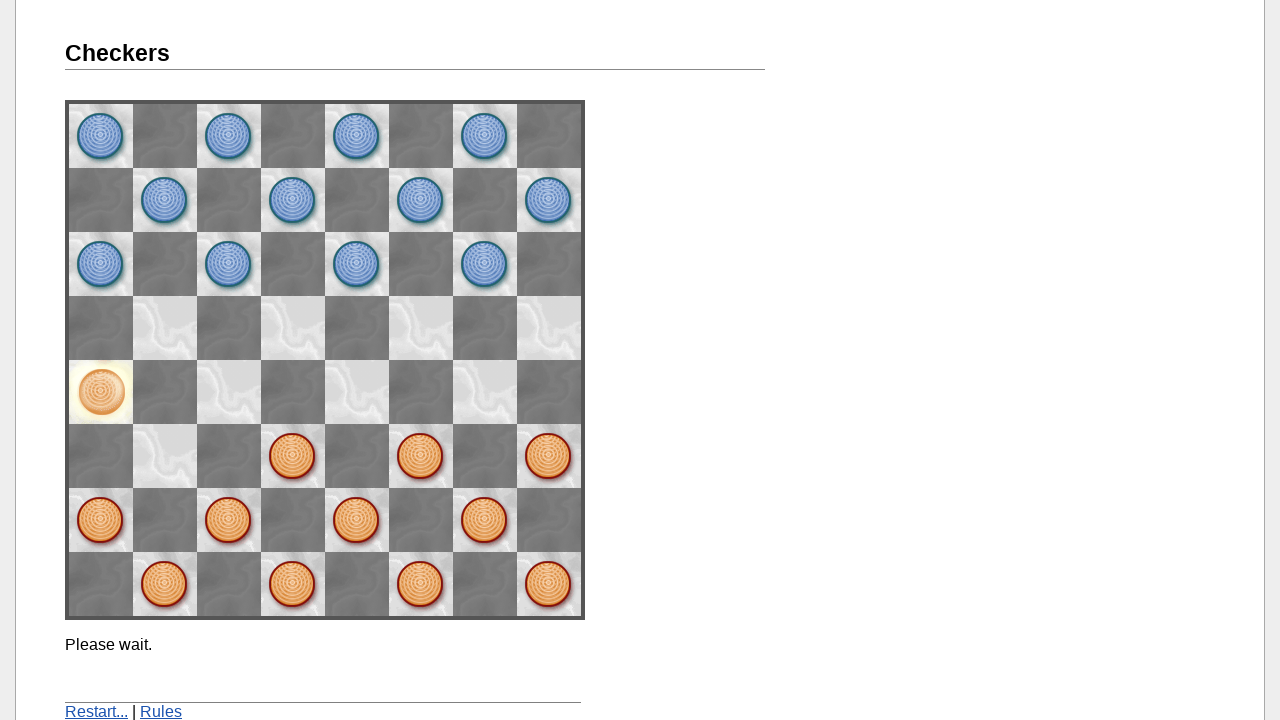

Moved selected piece to space33 for third move at (357, 392) on [name='space33']
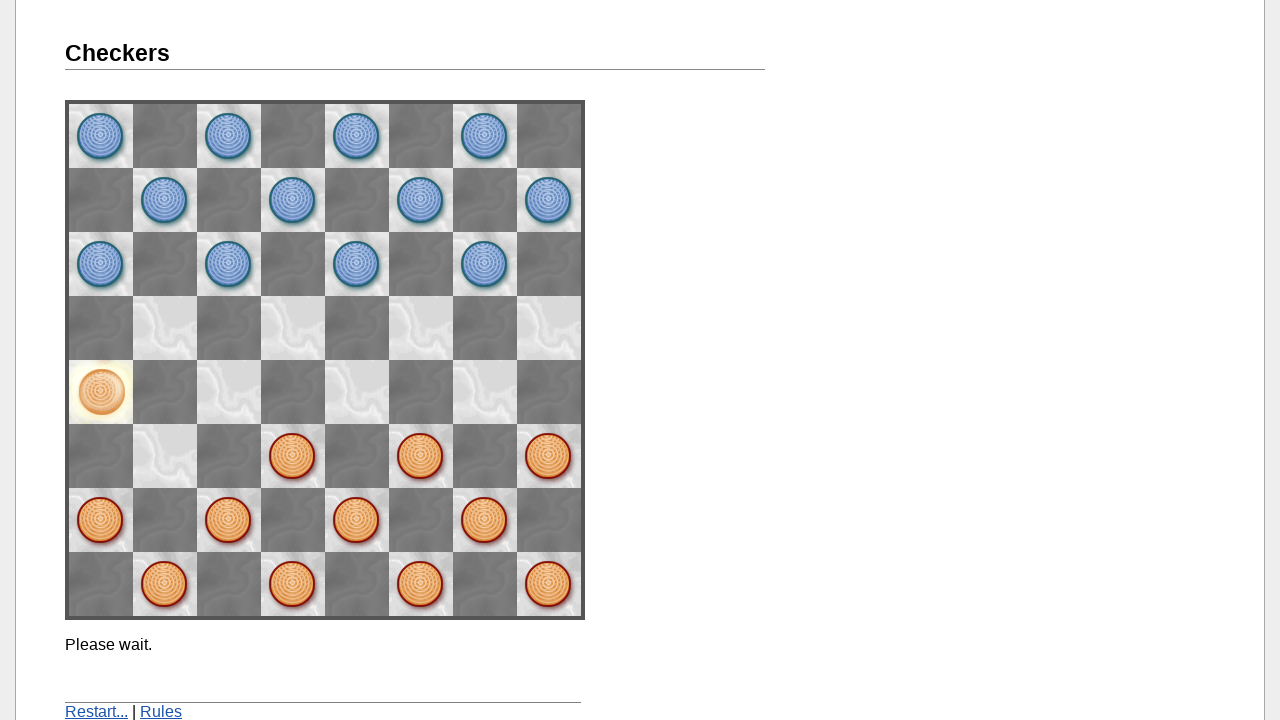

Waited for opponent to complete their turn after third move
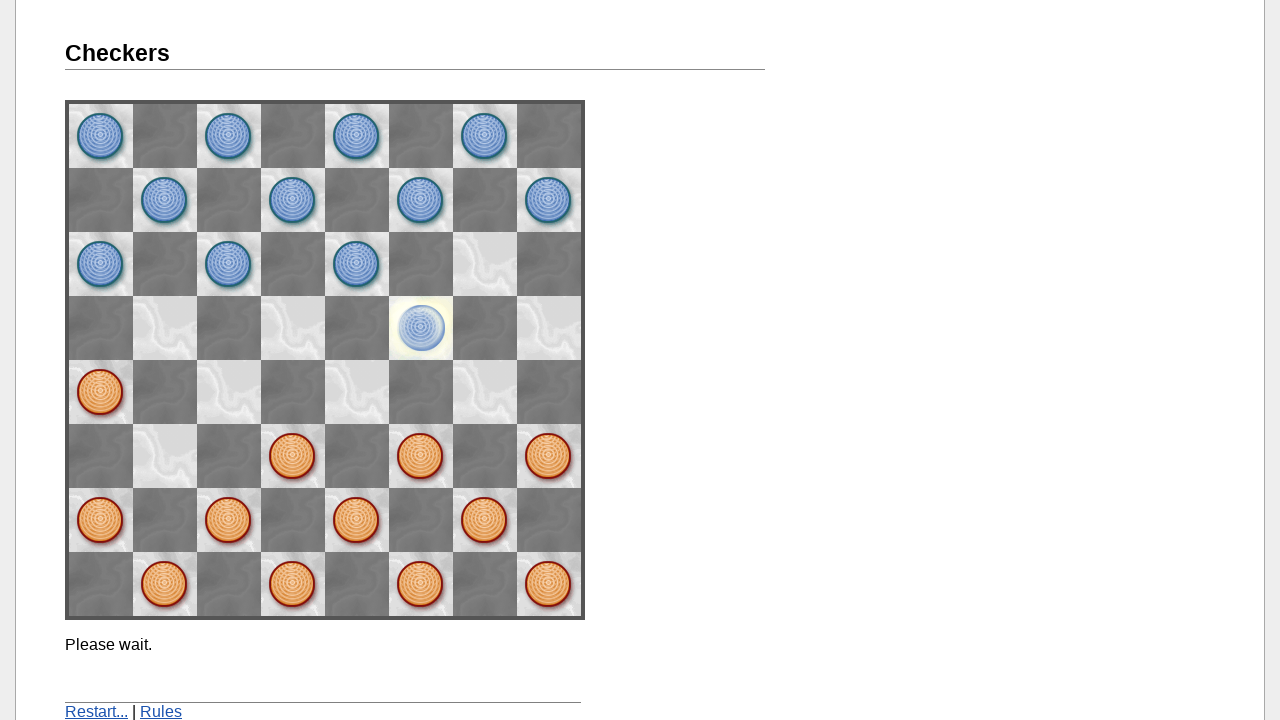

Clicked piece at space02 to select it for fourth move at (549, 456) on [name='space02']
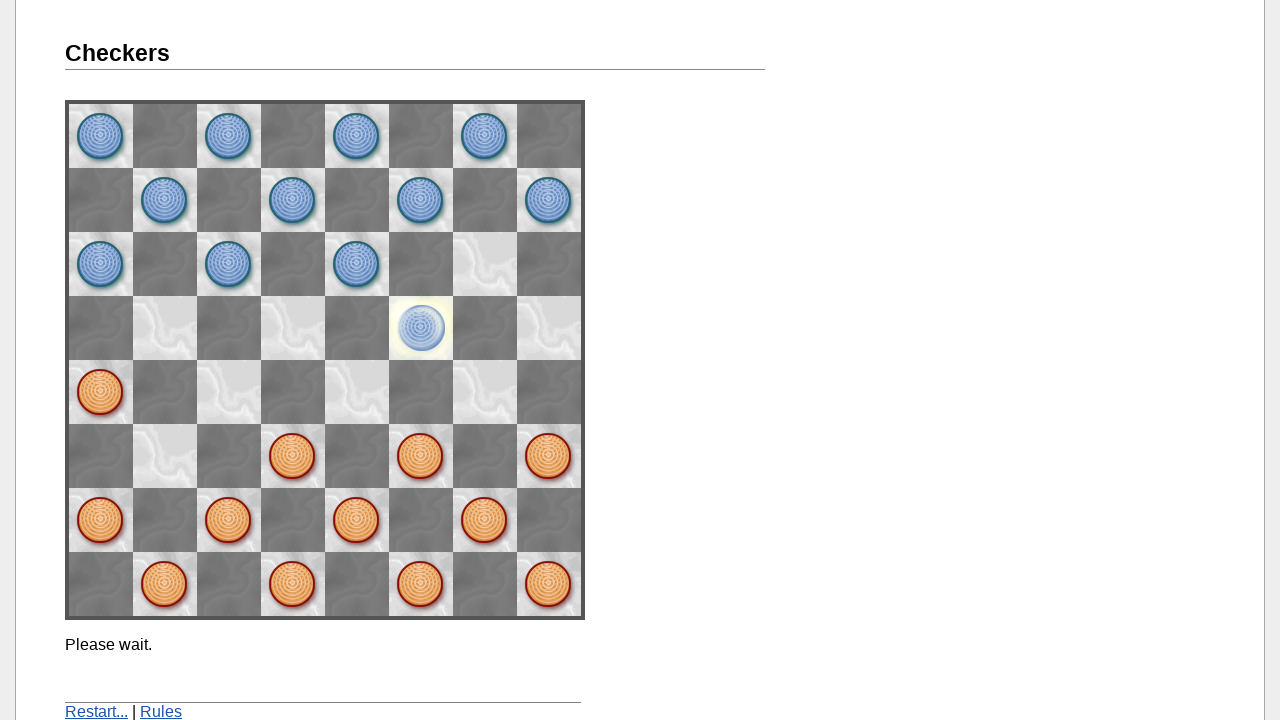

Moved selected piece to space13 for fourth move at (485, 392) on [name='space13']
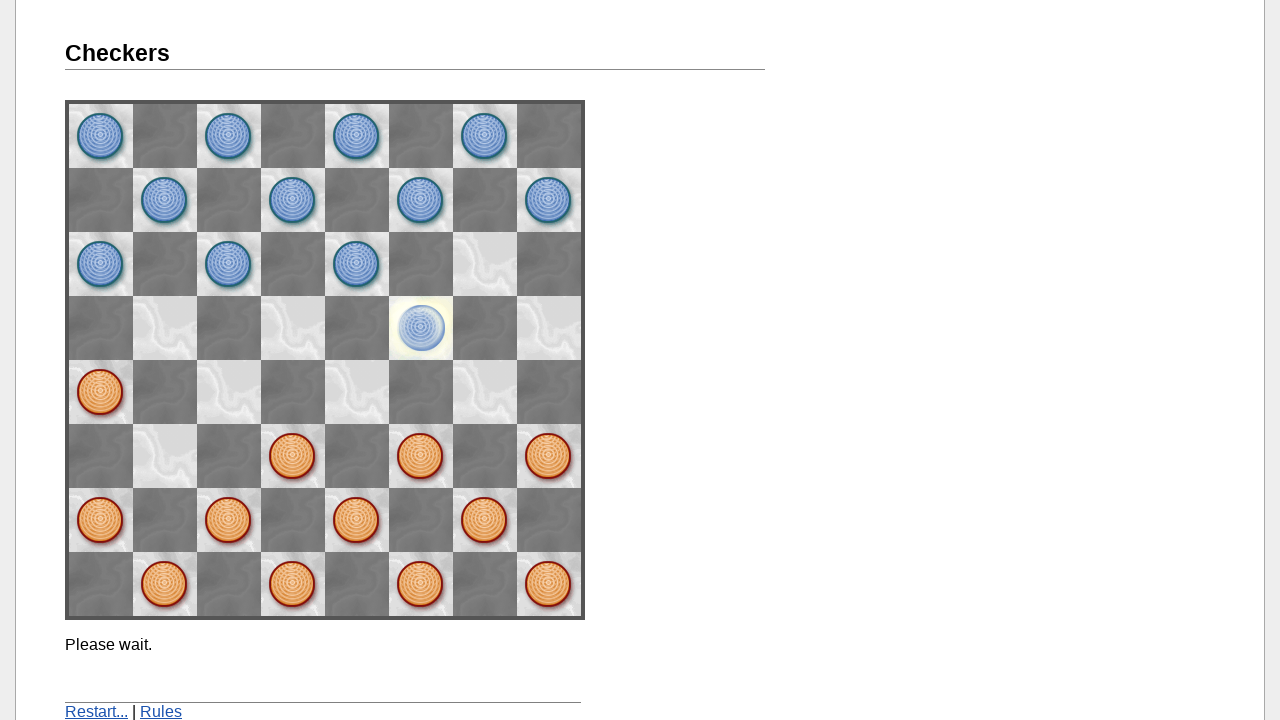

Waited for opponent to complete their turn after fourth move
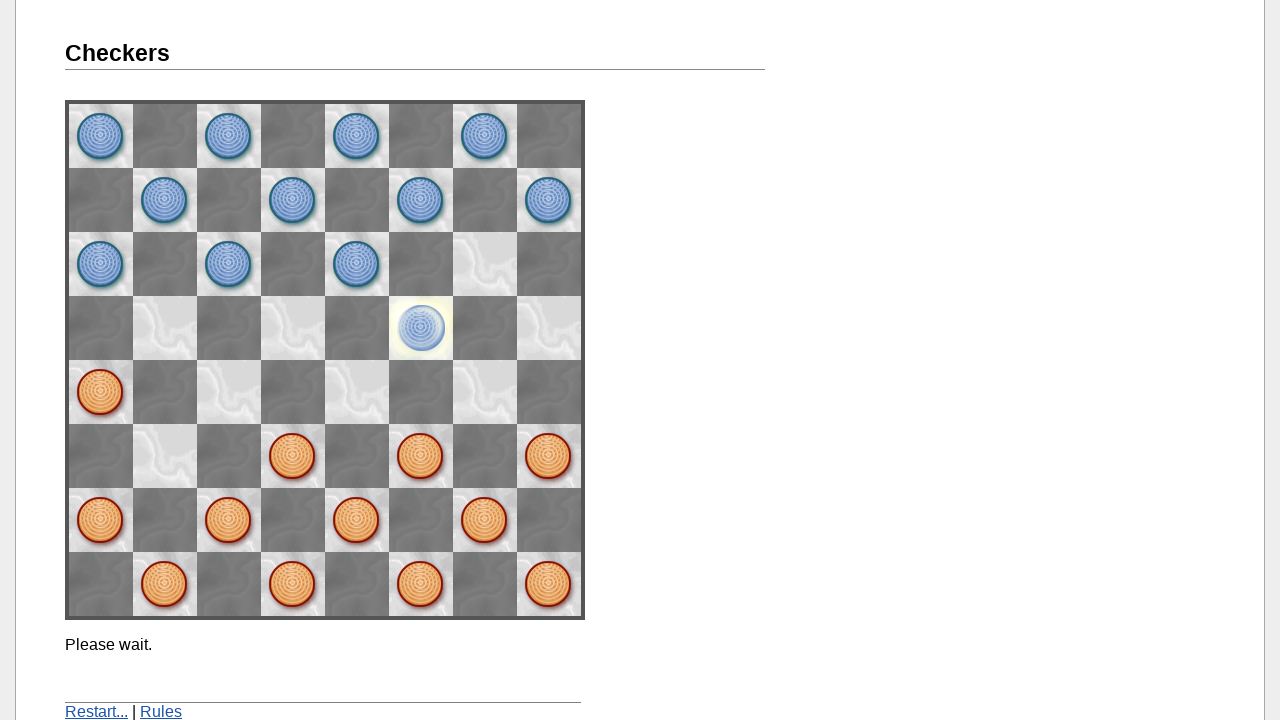

Clicked piece at space71 to select it for fifth move at (101, 520) on [name='space71']
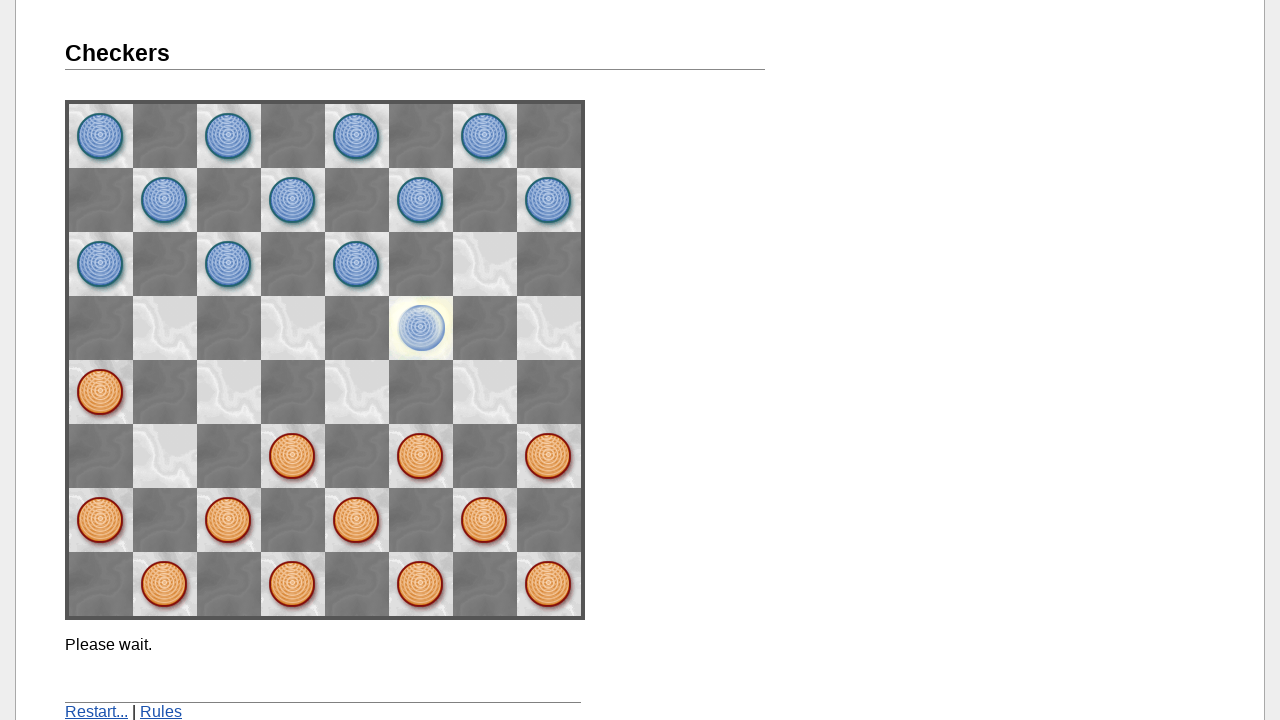

Moved selected piece to space62 for fifth move at (165, 456) on [name='space62']
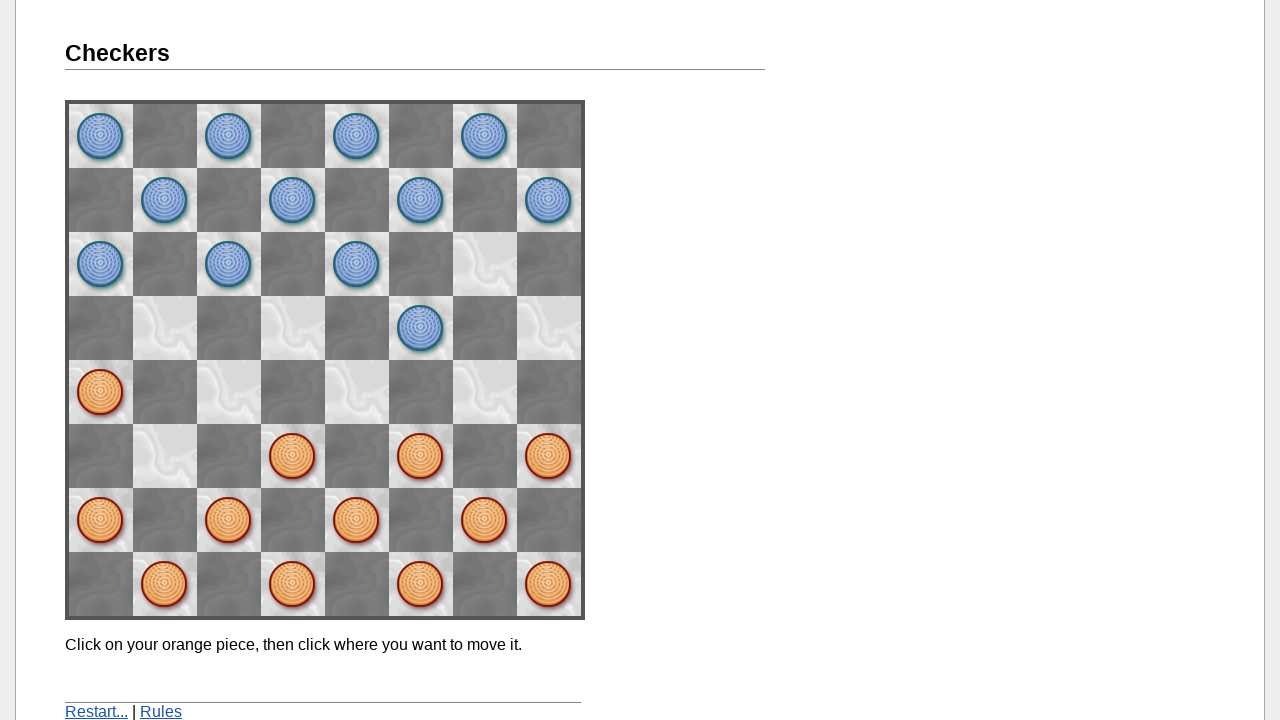

Clicked Restart button to reset the game at (96, 712) on a:has-text('Restart')
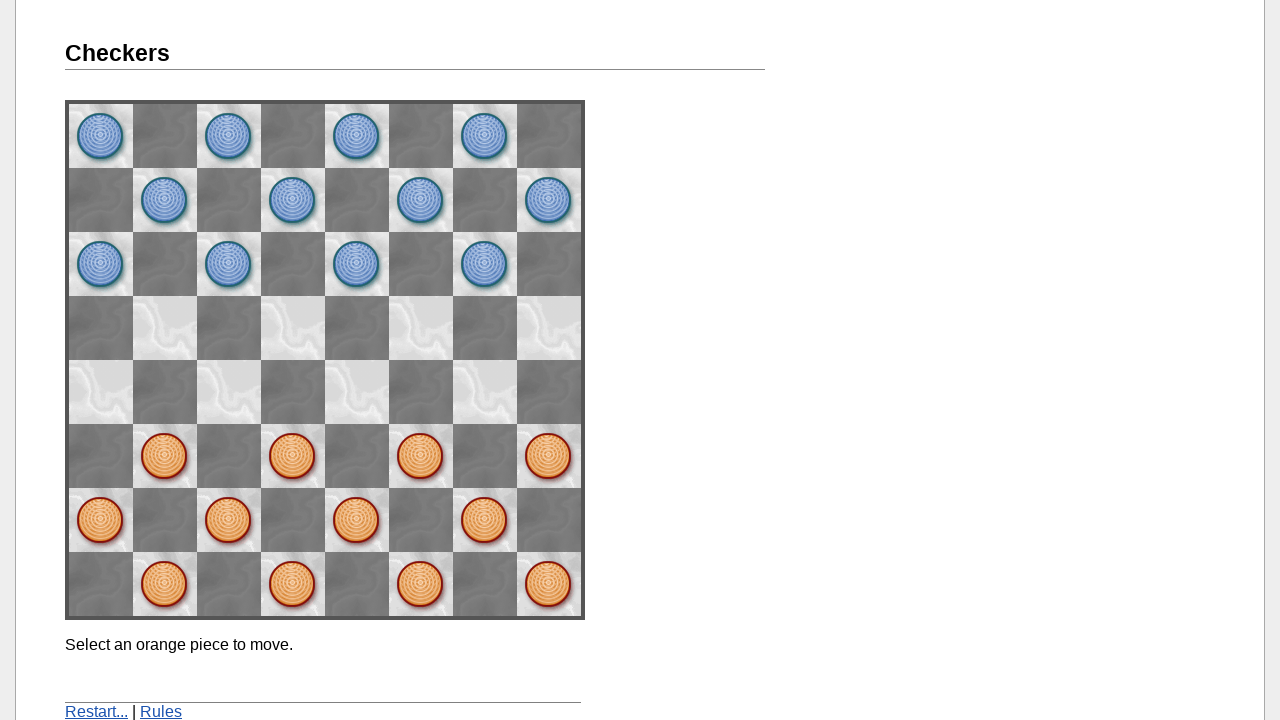

Verified game restart was successful by waiting for message element
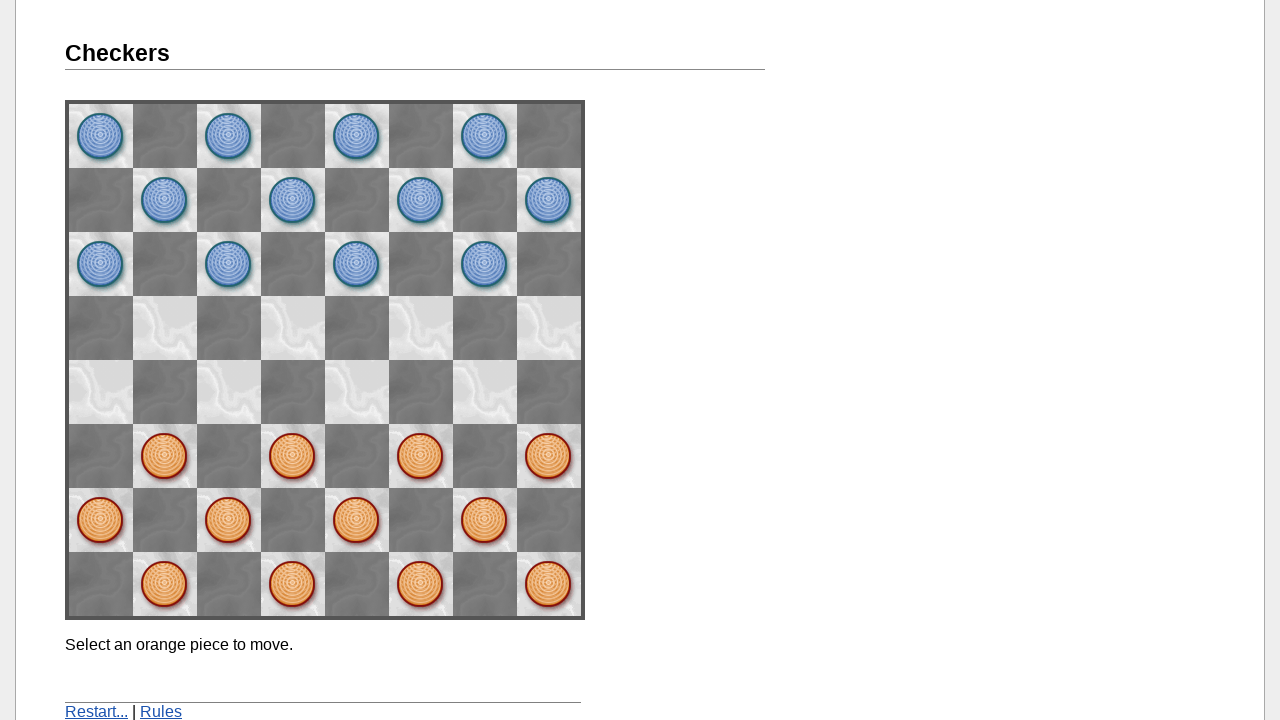

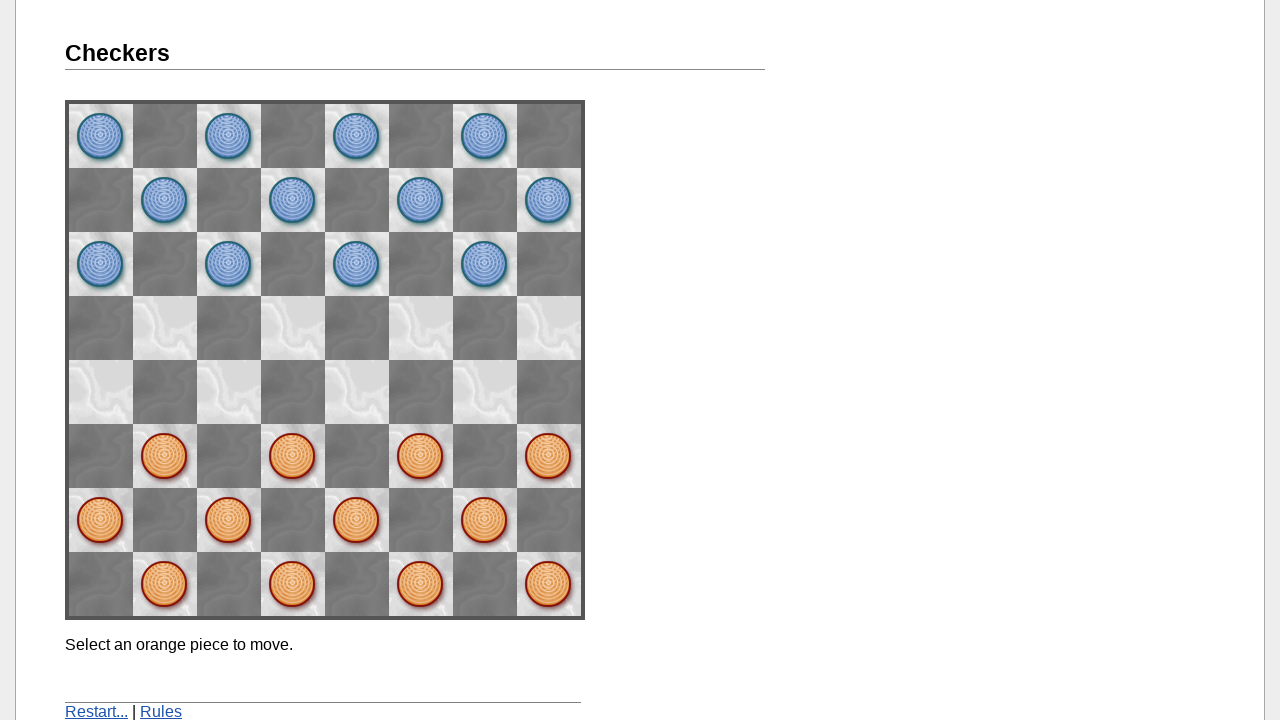